Tests autocomplete functionality by typing partial text and selecting options from the dropdown suggestions

Starting URL: https://demoqa.com/auto-complete

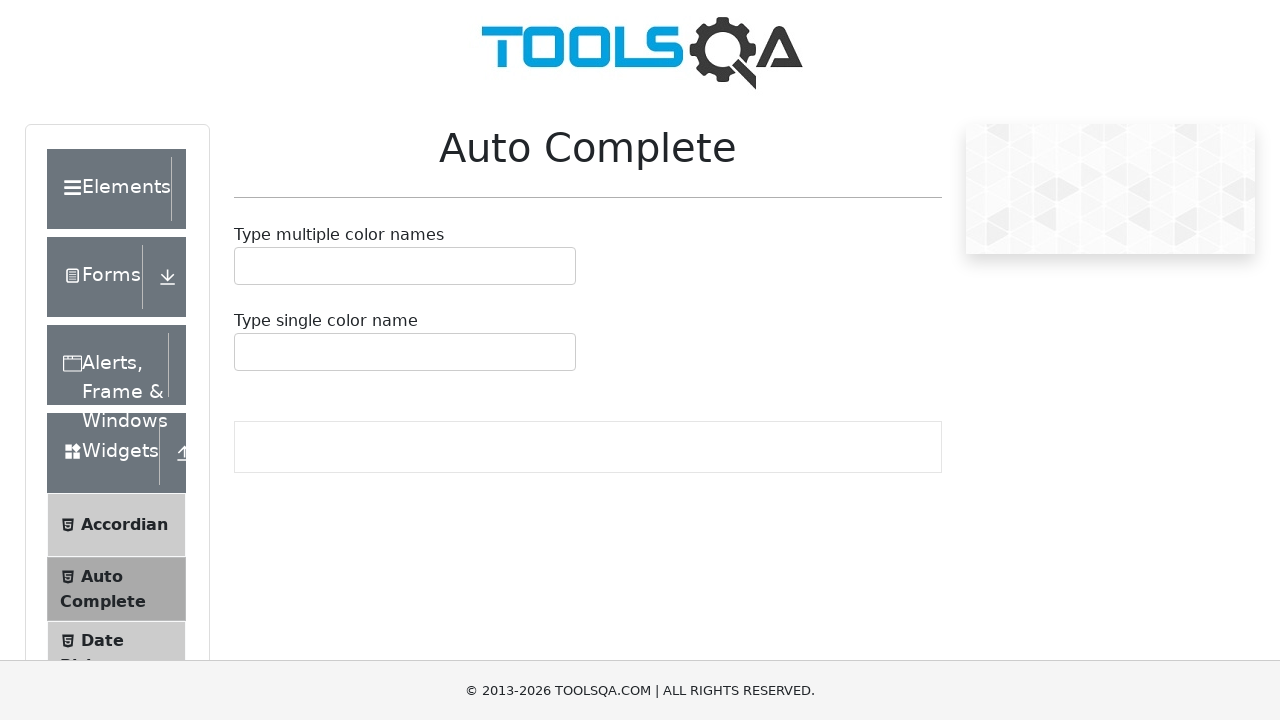

Scrolled to autocomplete input field
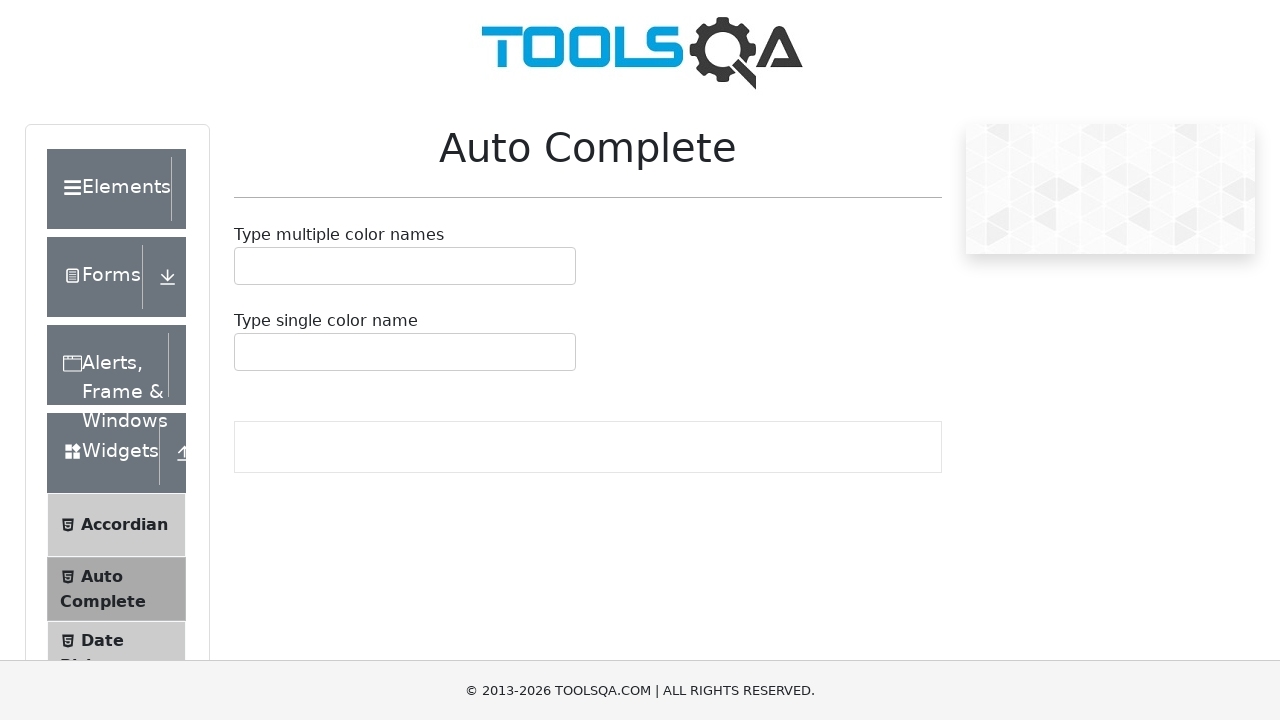

Typed 'red' in autocomplete field on input[id='autoCompleteMultipleInput']
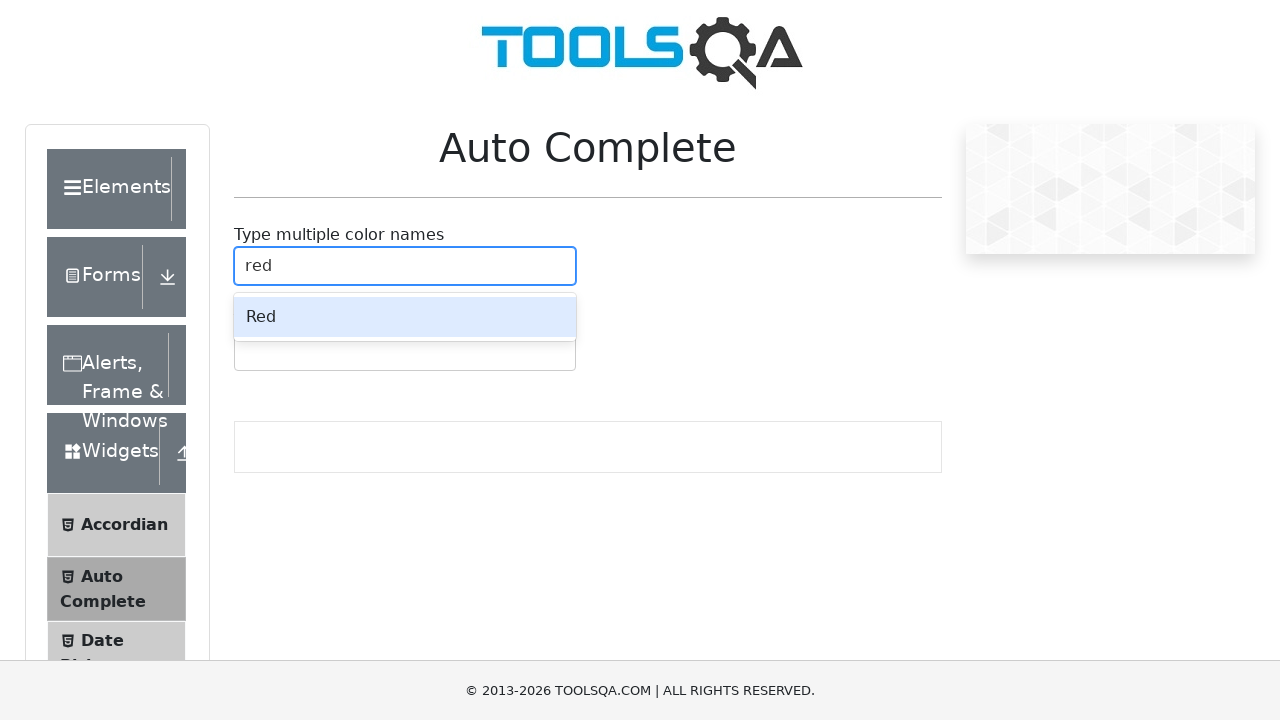

Clicked first autocomplete suggestion at (405, 317) on [id='react-select-2-option-0']
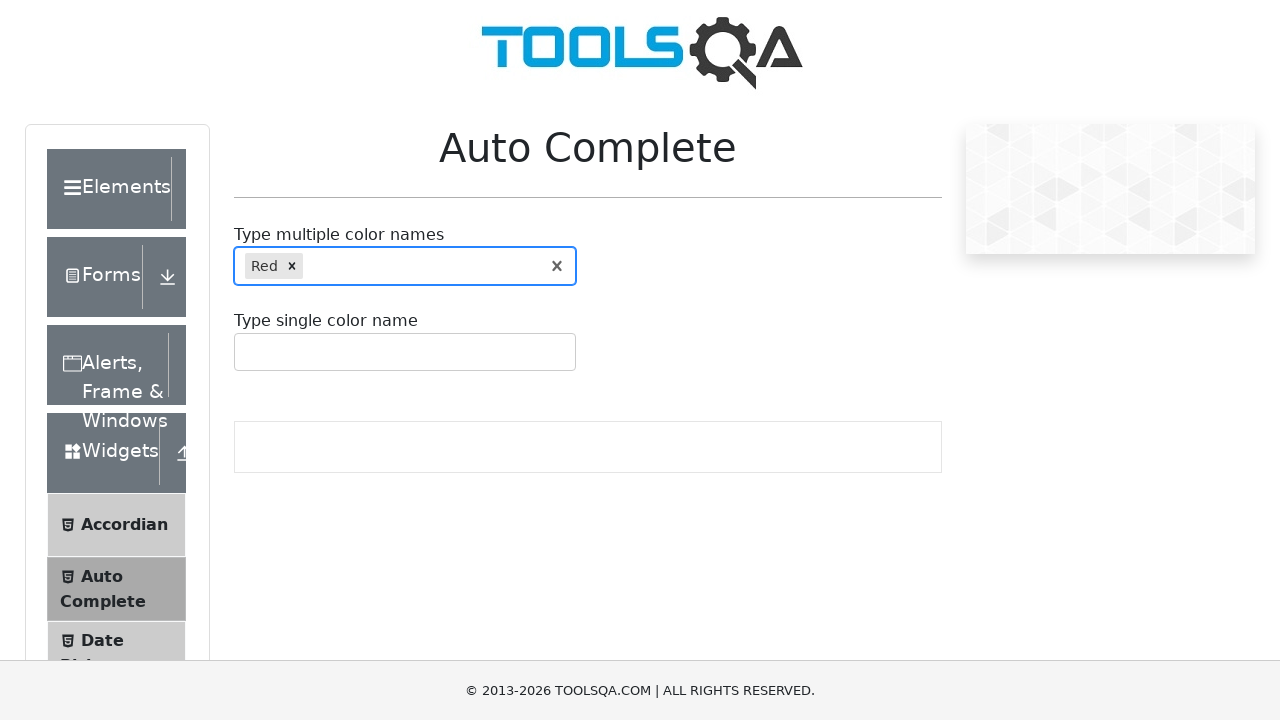

Typed 'g' in autocomplete field on input[id='autoCompleteMultipleInput']
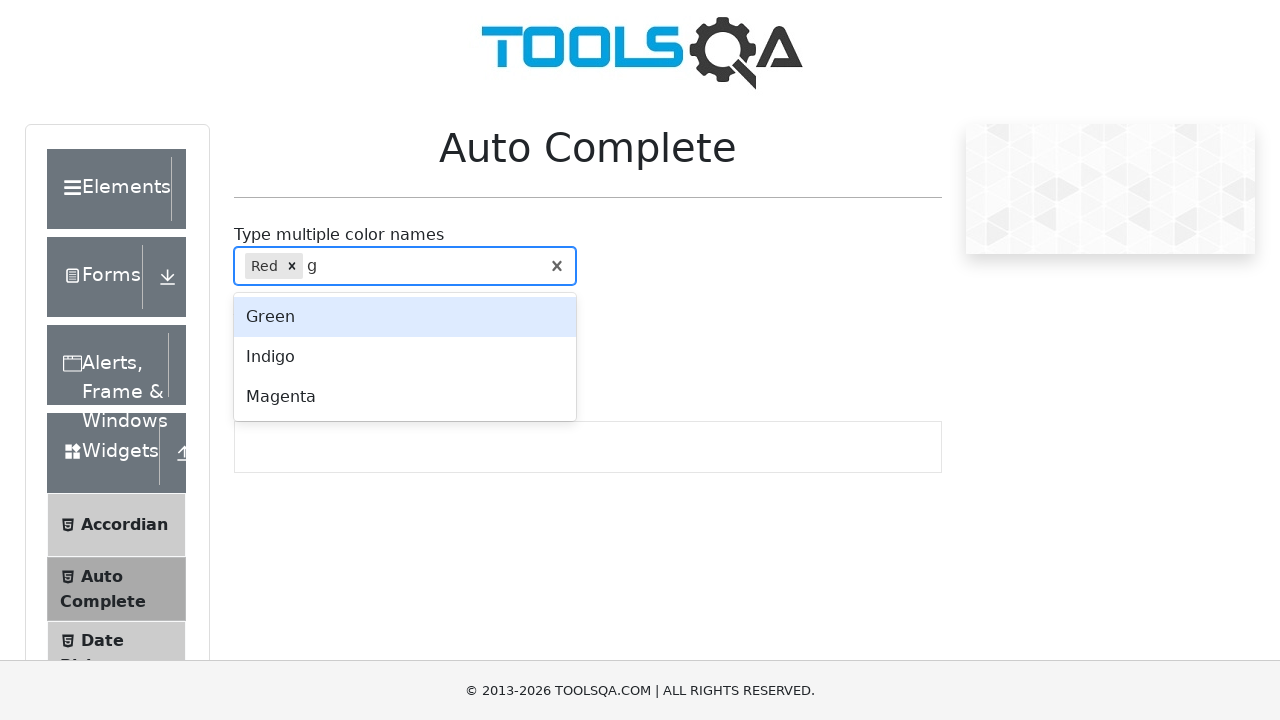

Clicked second autocomplete suggestion at (405, 357) on [id='react-select-2-option-1']
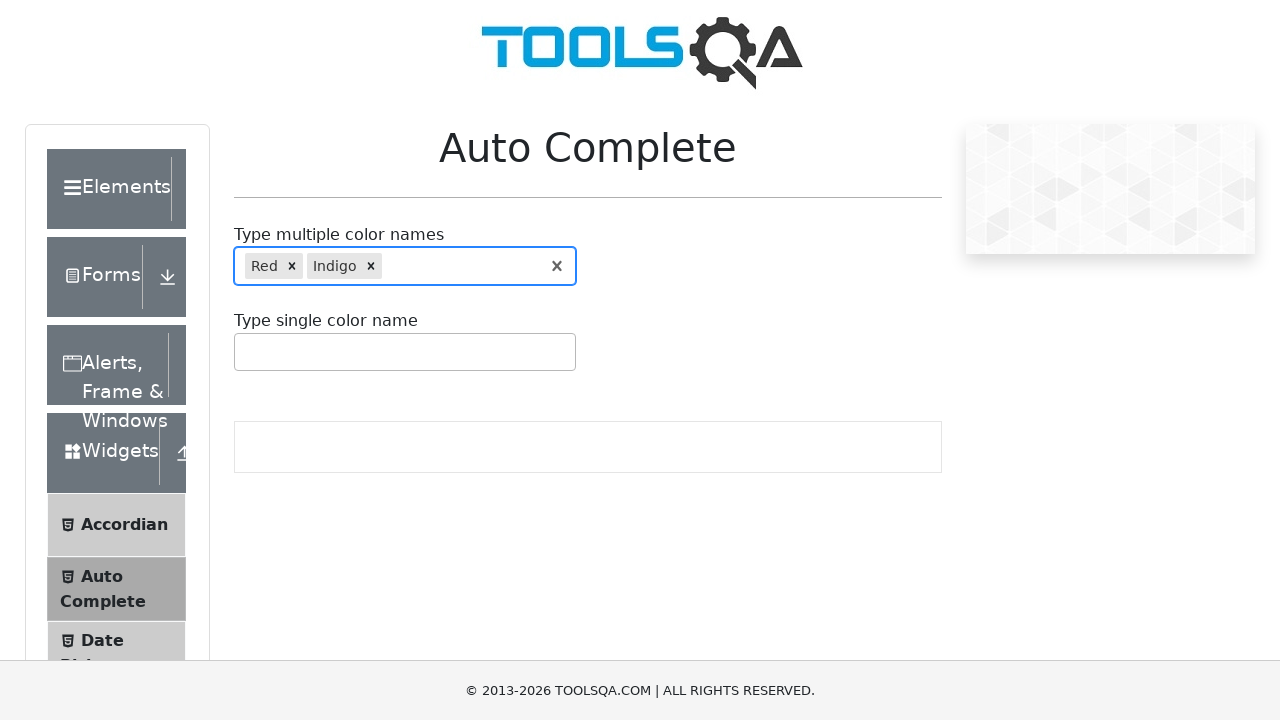

Waited for selections to be visible
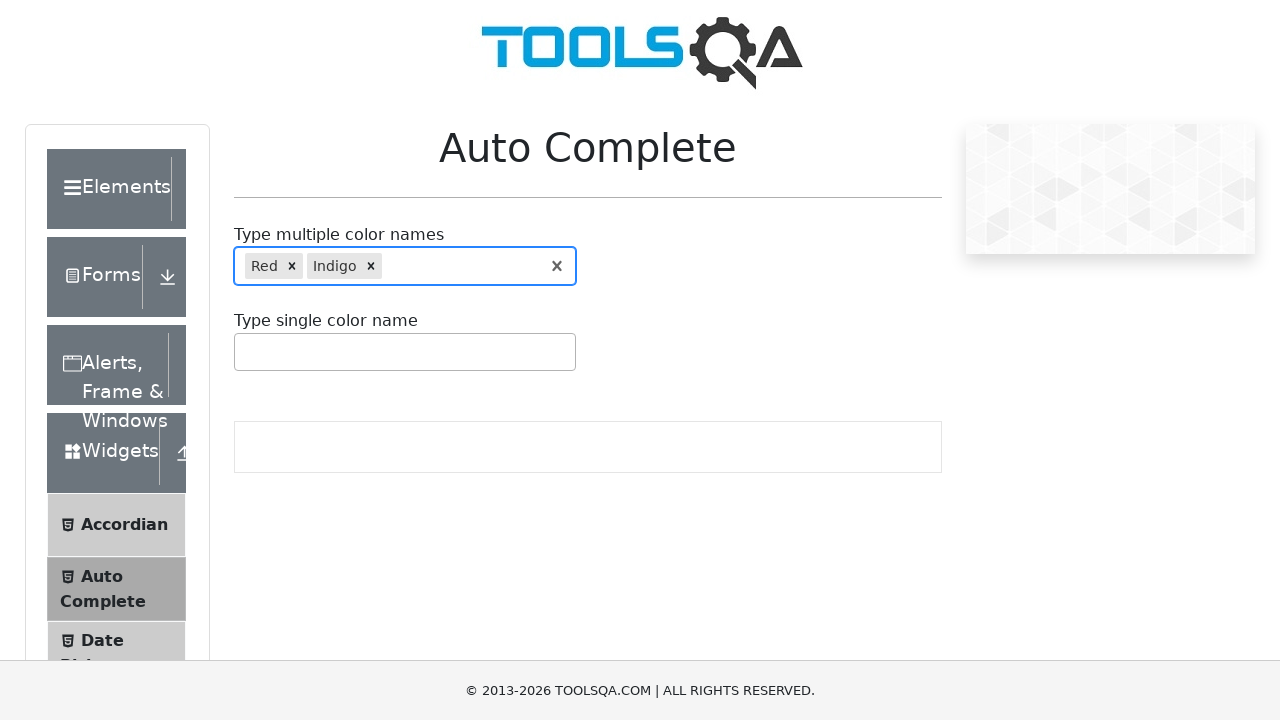

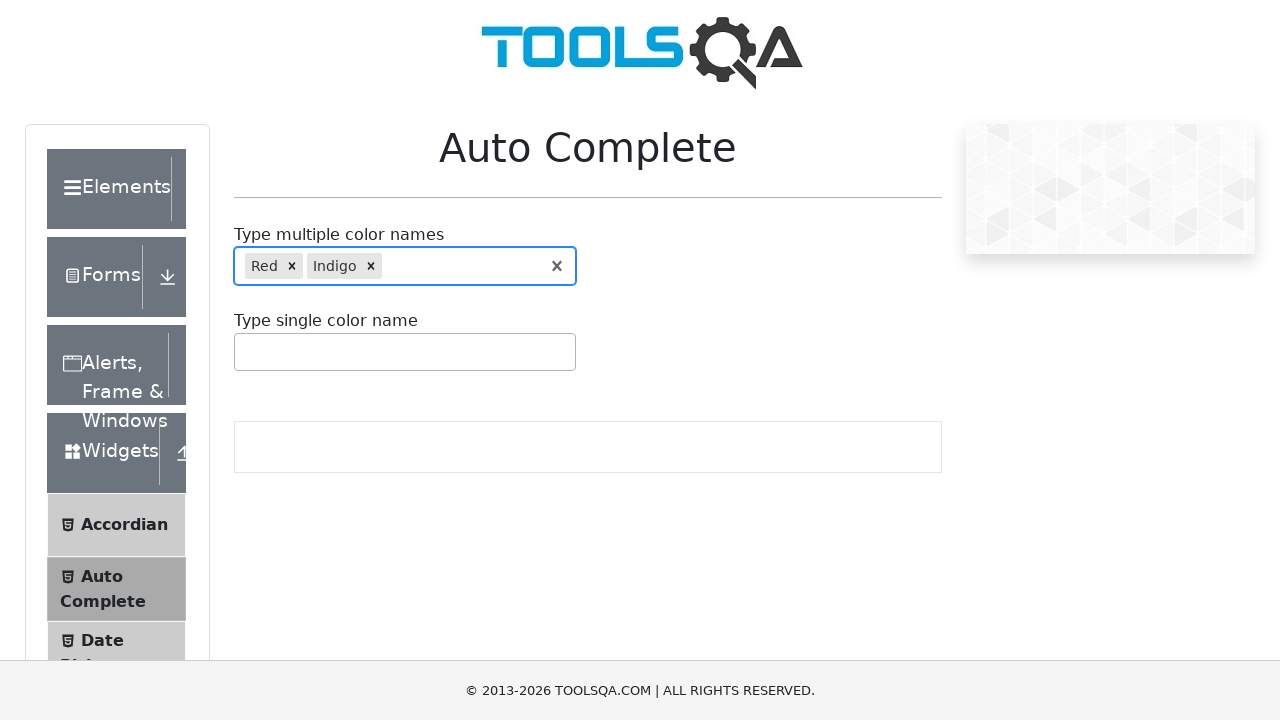